Tests pagination functionality on a video listing page by waiting for video items to load and clicking through multiple pages using the "next page" button.

Starting URL: https://www.btime.com/btv/btvws_yst

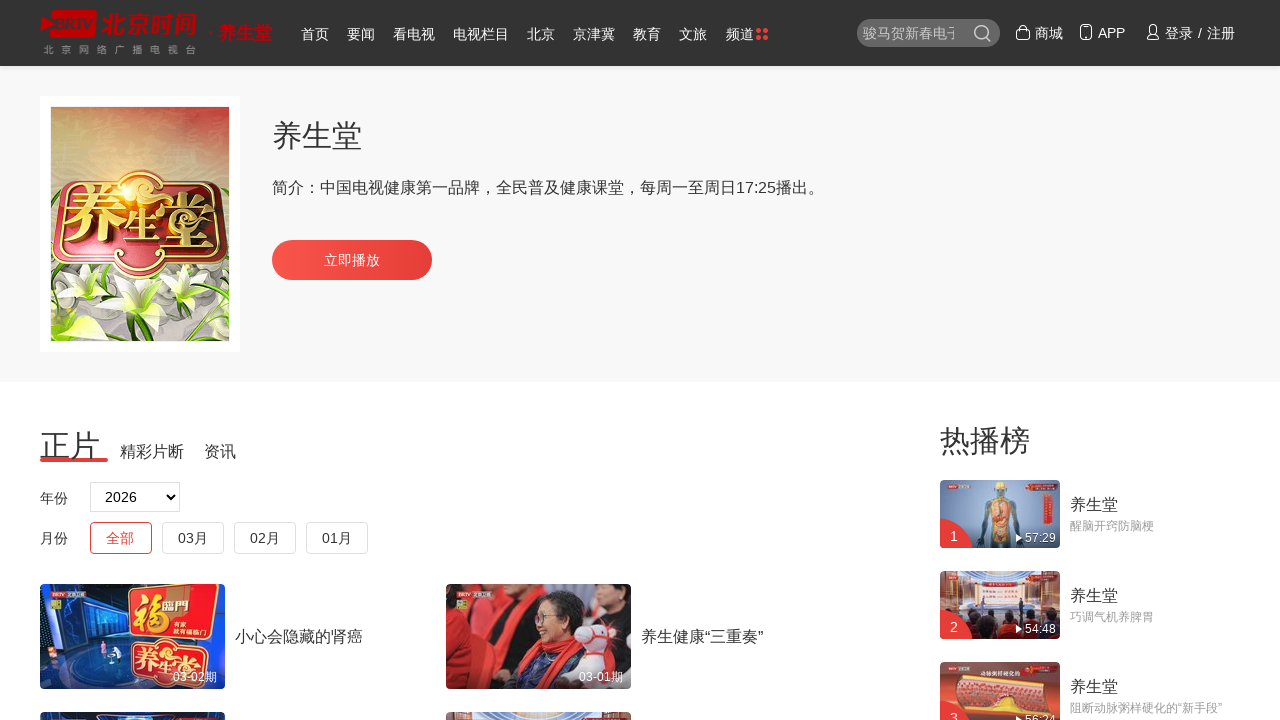

Waited for video items to load on page 1
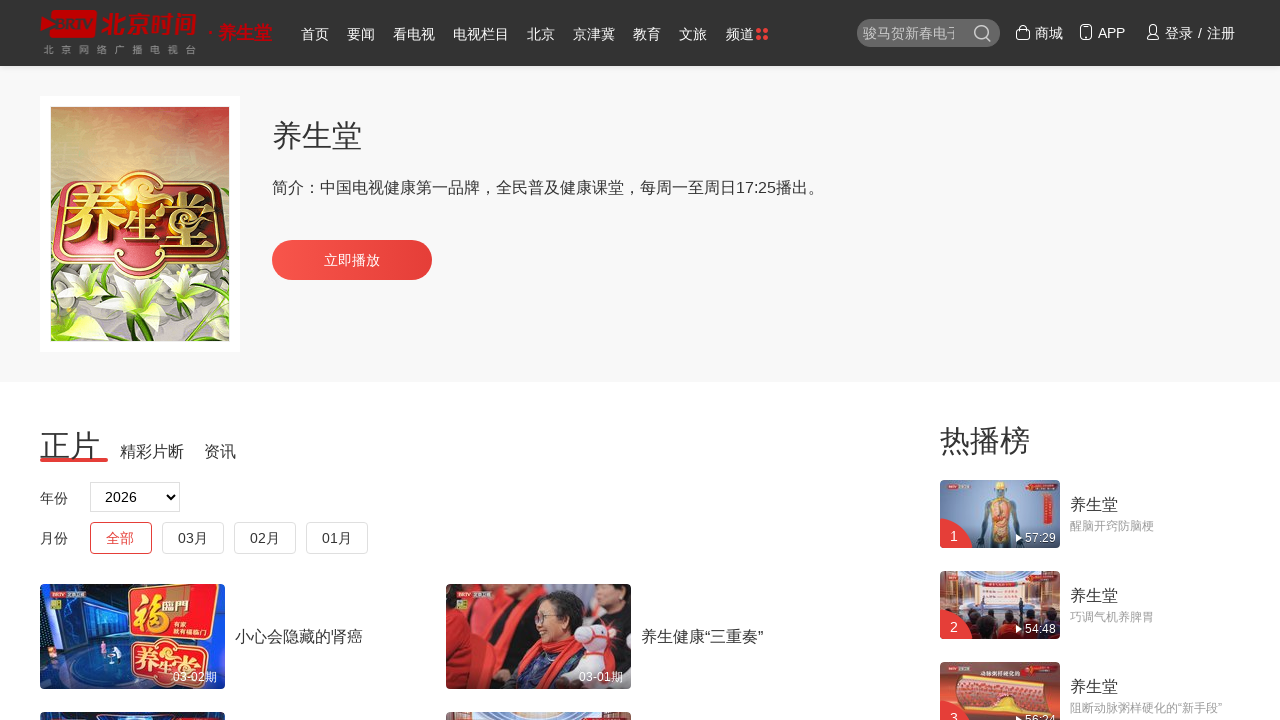

Counted 20 video items on page 1
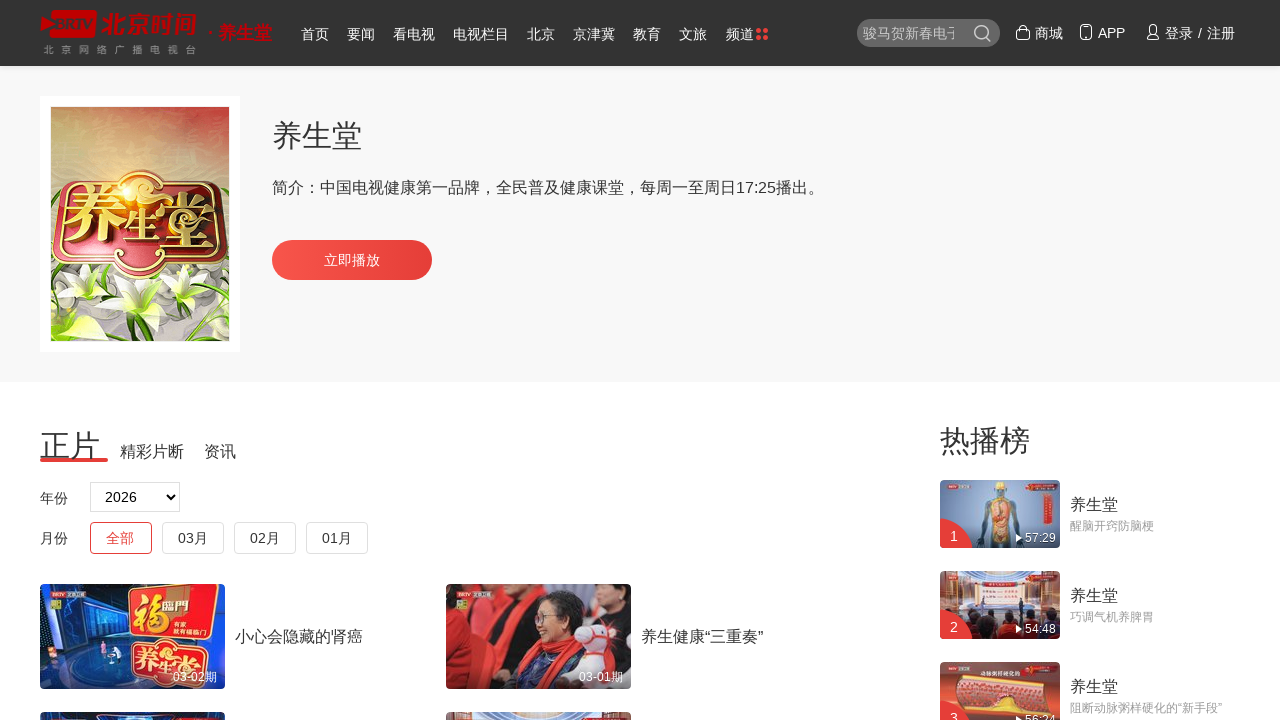

Clicked next page button to navigate to page 2 at (535, 360) on #pagination a.layui-laypage-next:not(.layui-disabled)
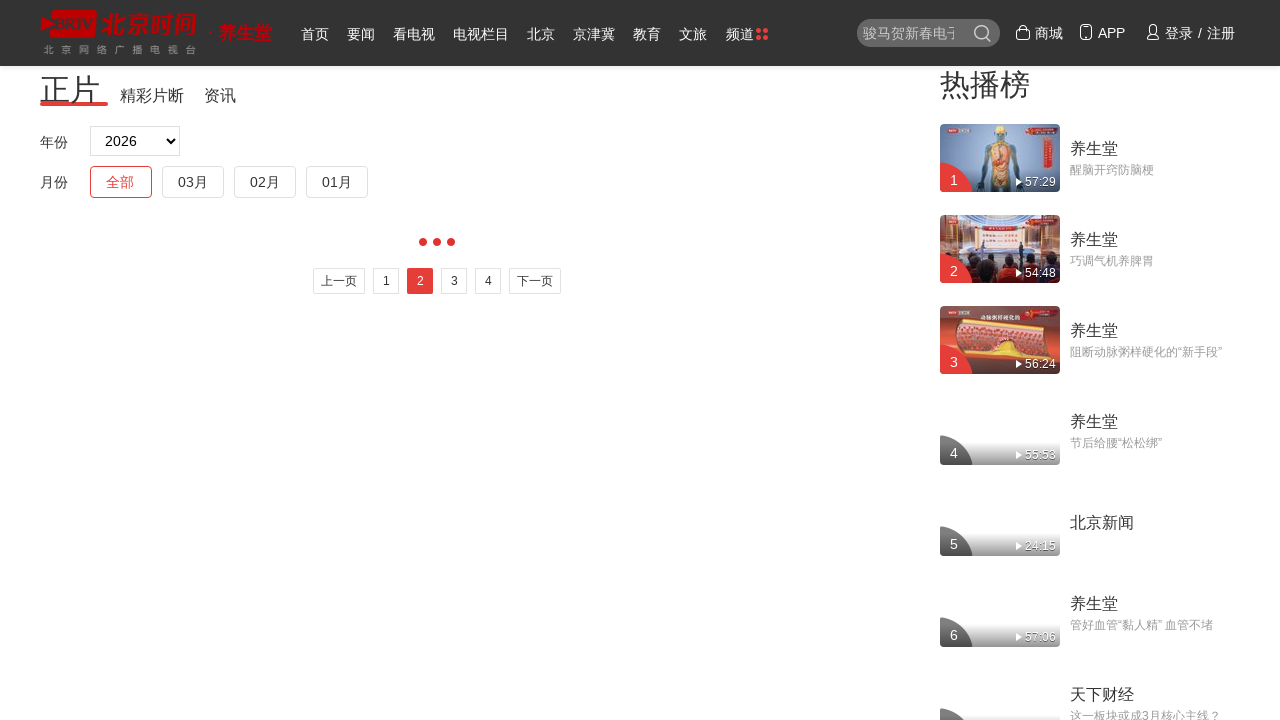

Waited for page 2 content to load
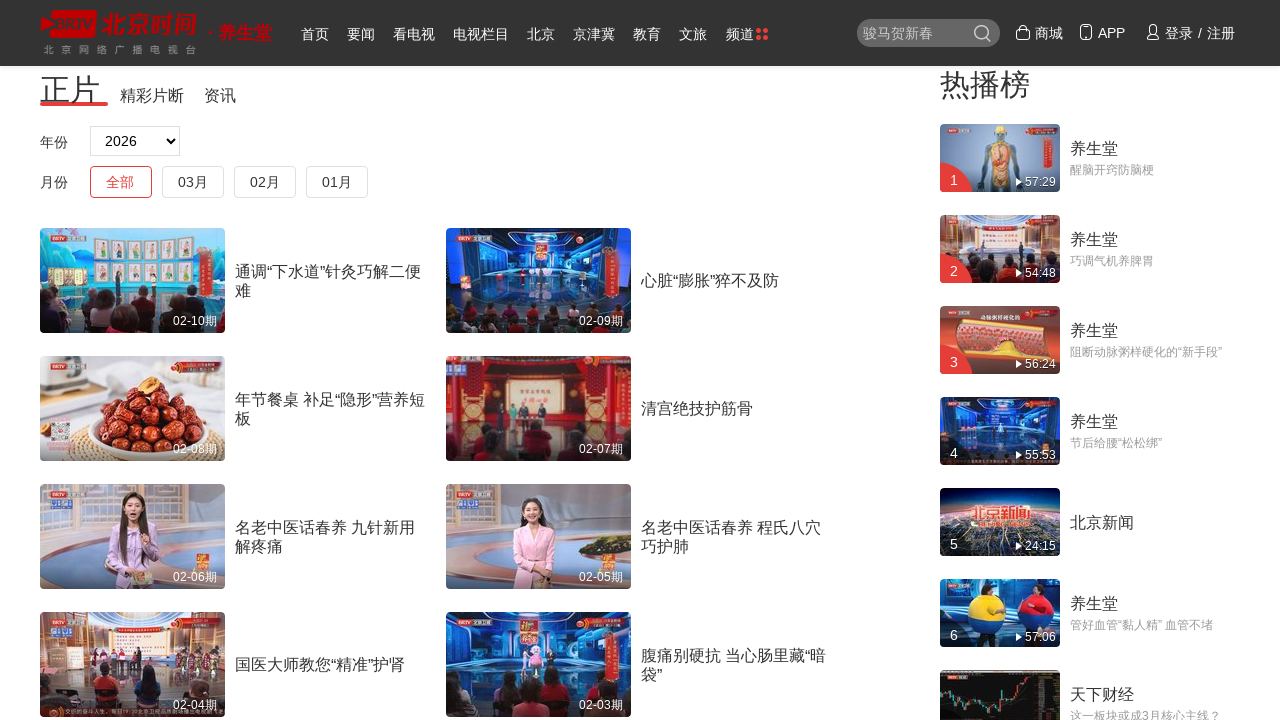

Waited for video items to load on page 2
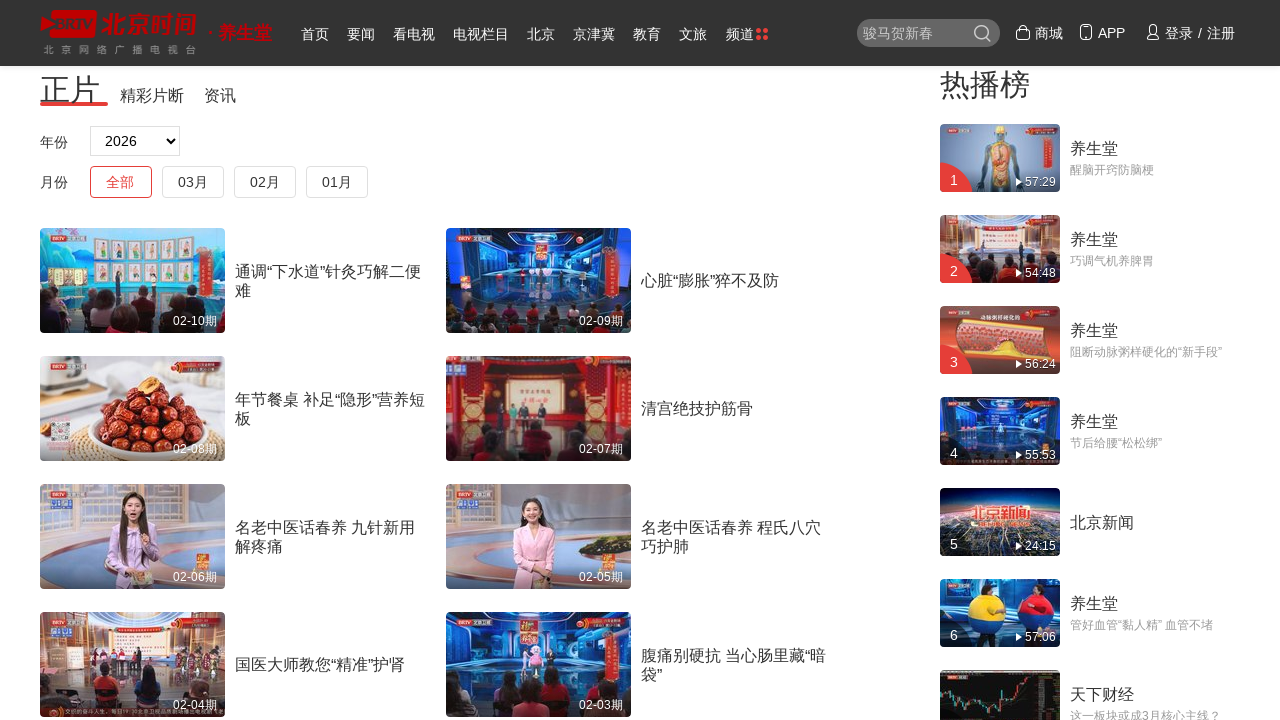

Counted 20 video items on page 2
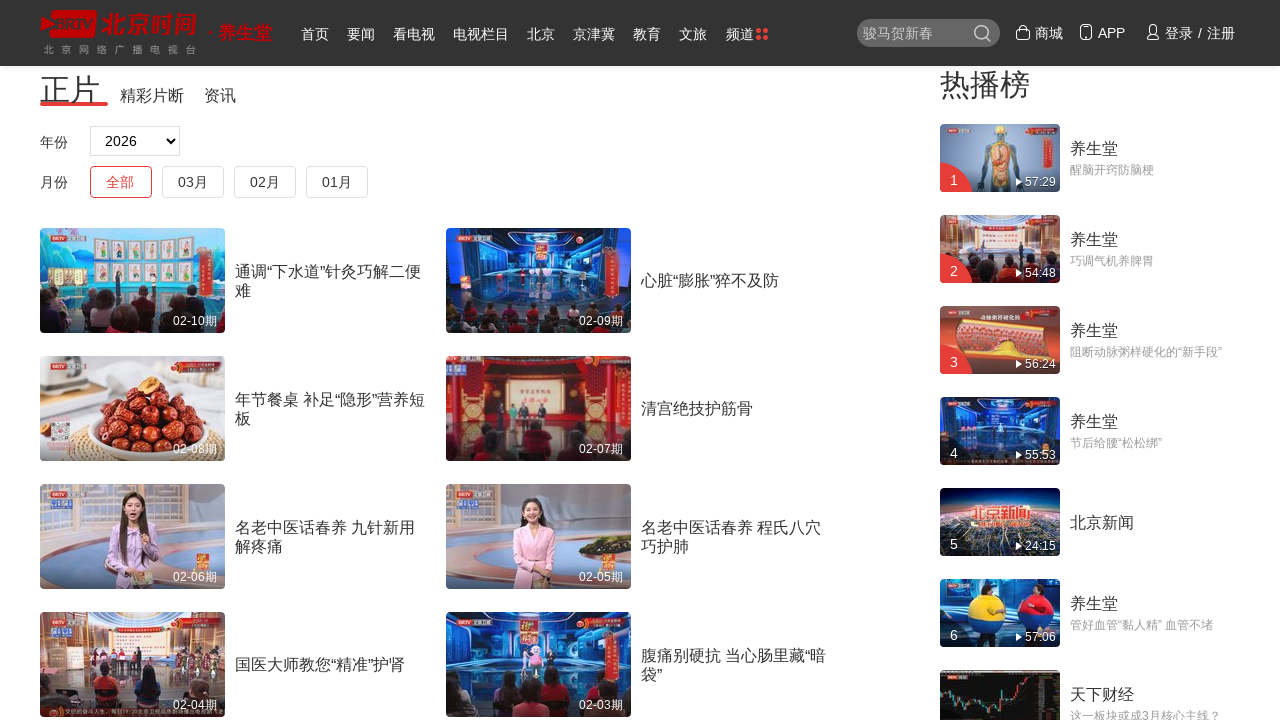

Clicked next page button to navigate to page 3 at (535, 360) on #pagination a.layui-laypage-next:not(.layui-disabled)
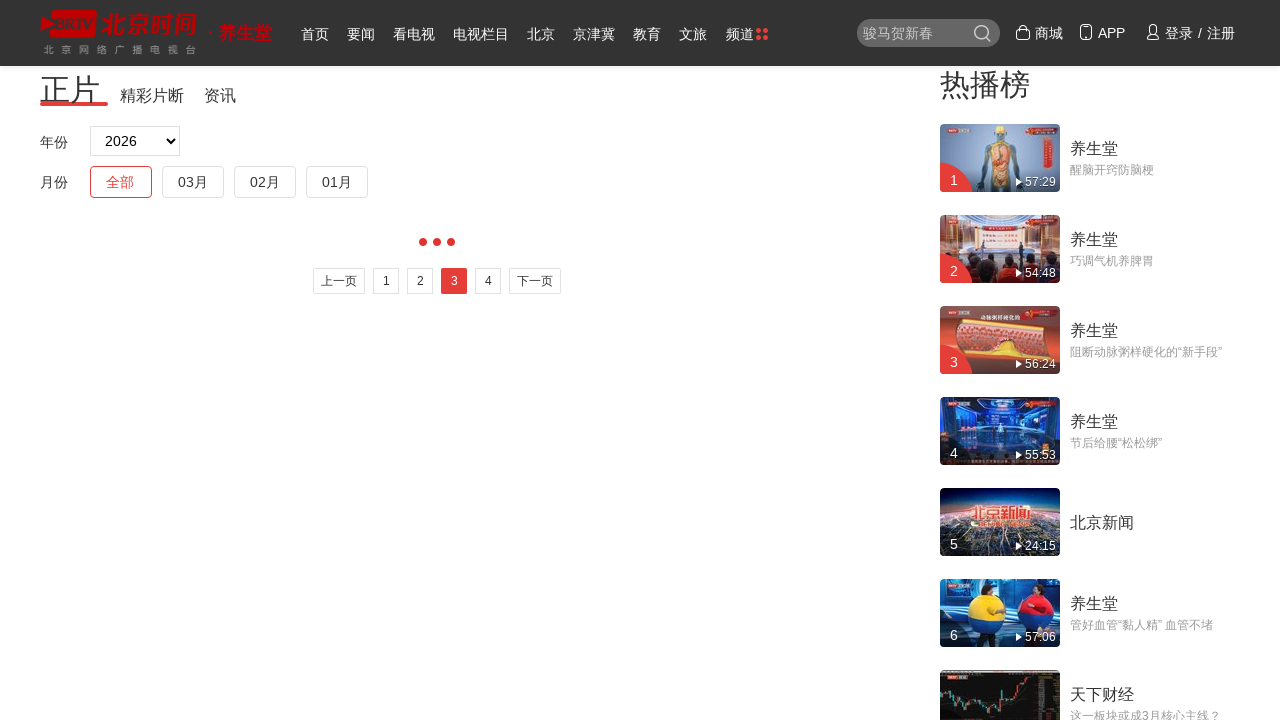

Waited for page 3 content to load
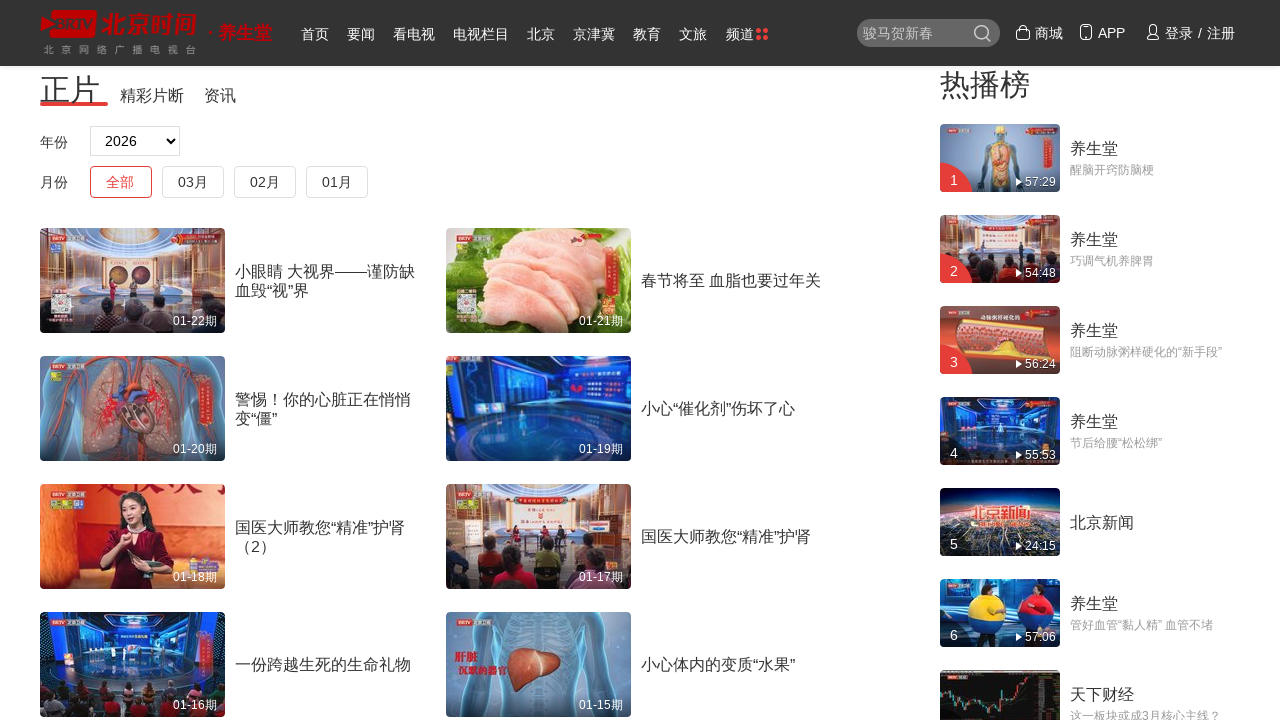

Waited for video items to load on page 3
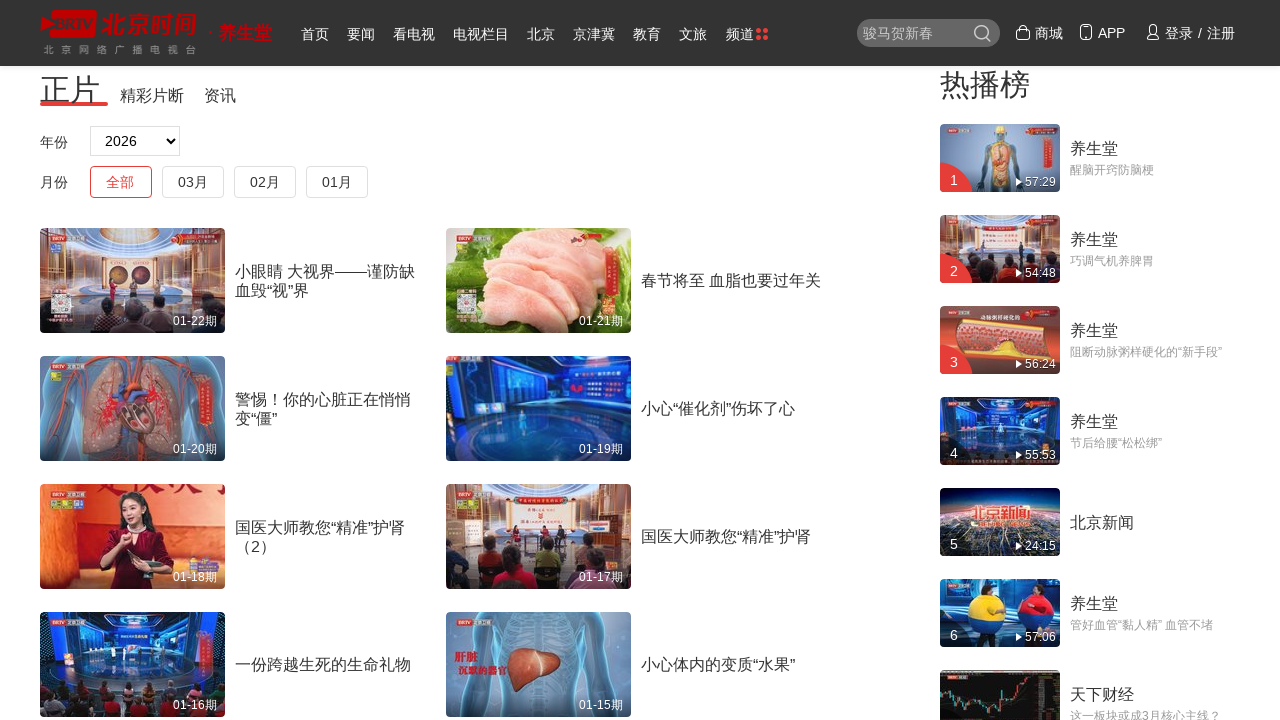

Counted 20 video items on page 3
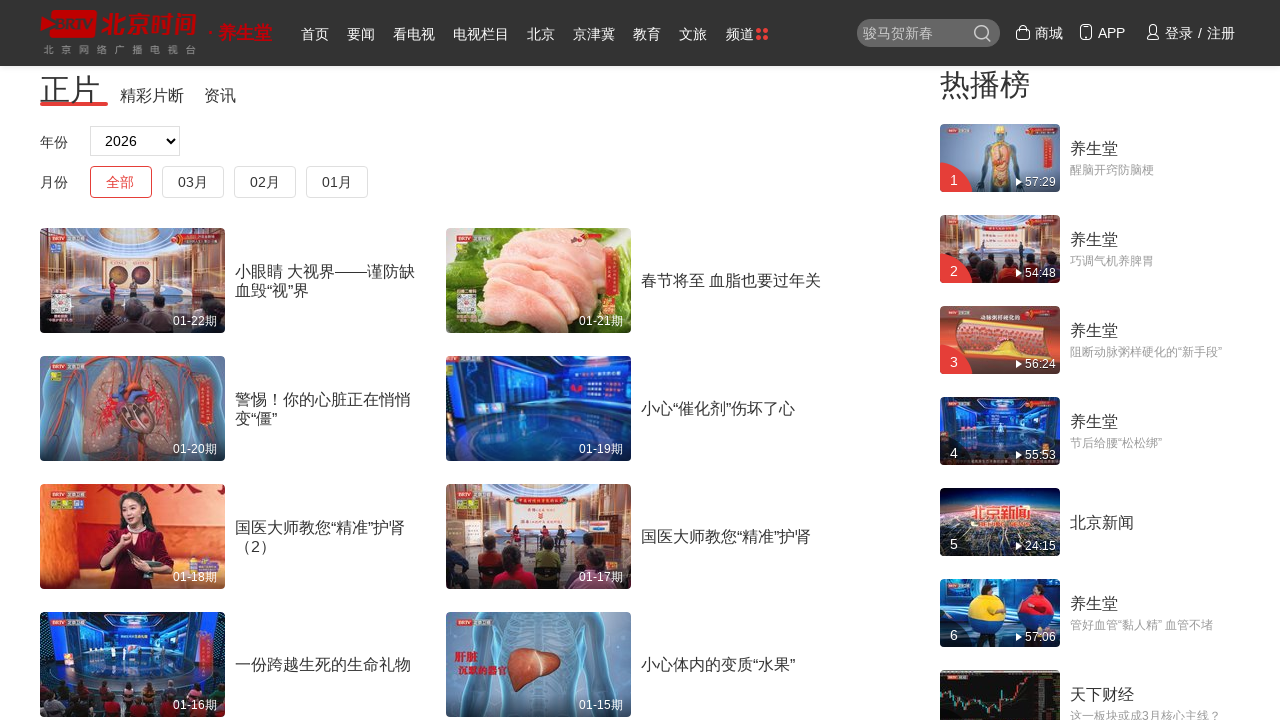

No more pages available or reached maximum page limit
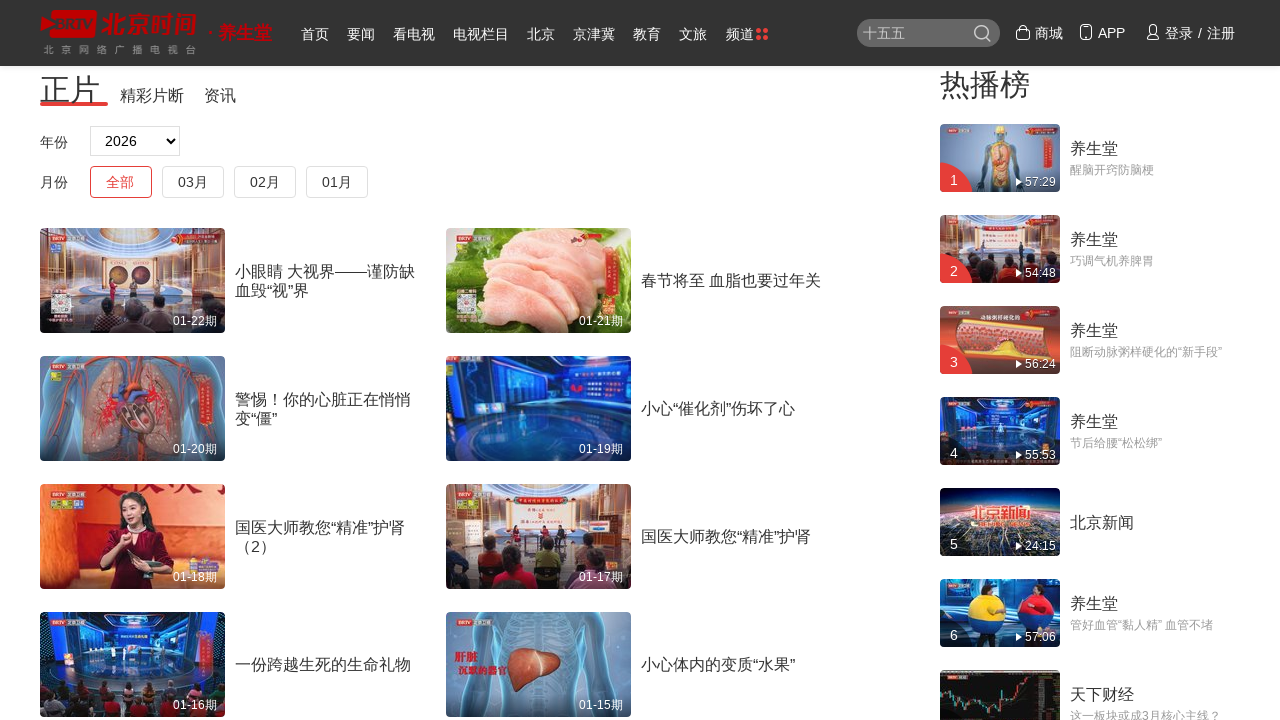

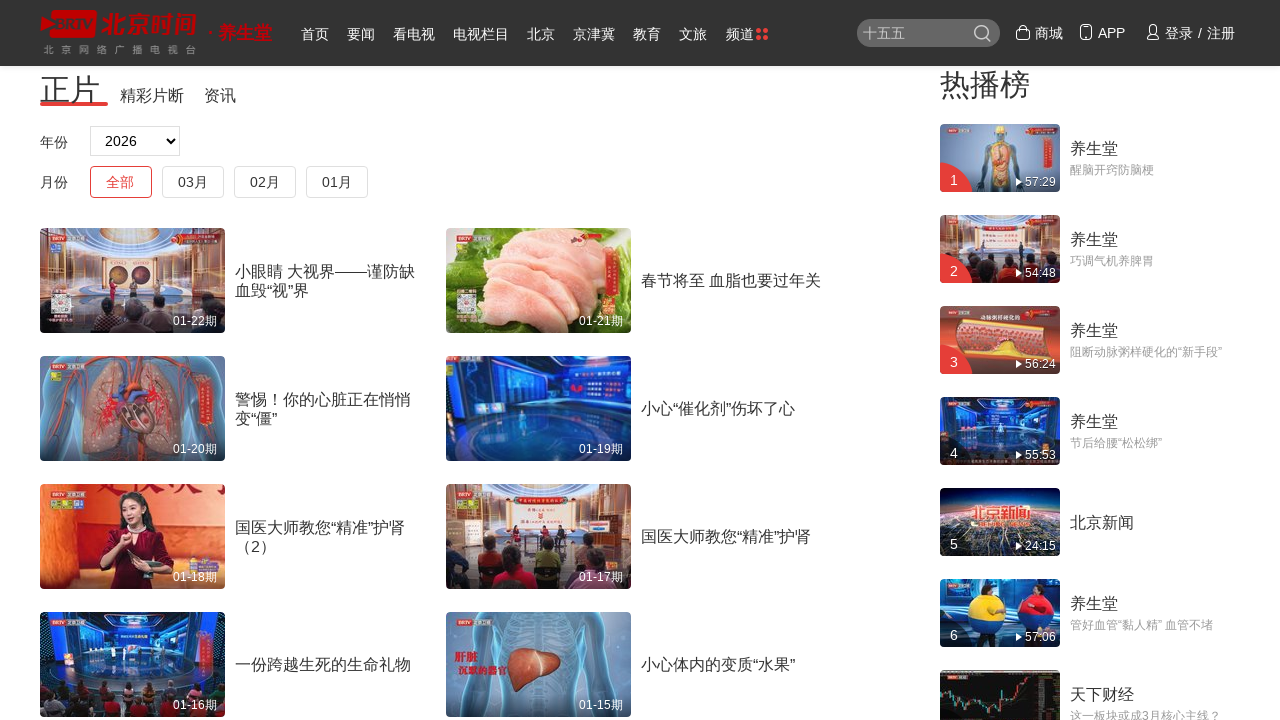